Tests various dropdown and keyboard input interactions across multiple pages, including classic dropdowns, keyboard controls, and modern multi-select dropdowns

Starting URL: https://the-internet.herokuapp.com/dropdown

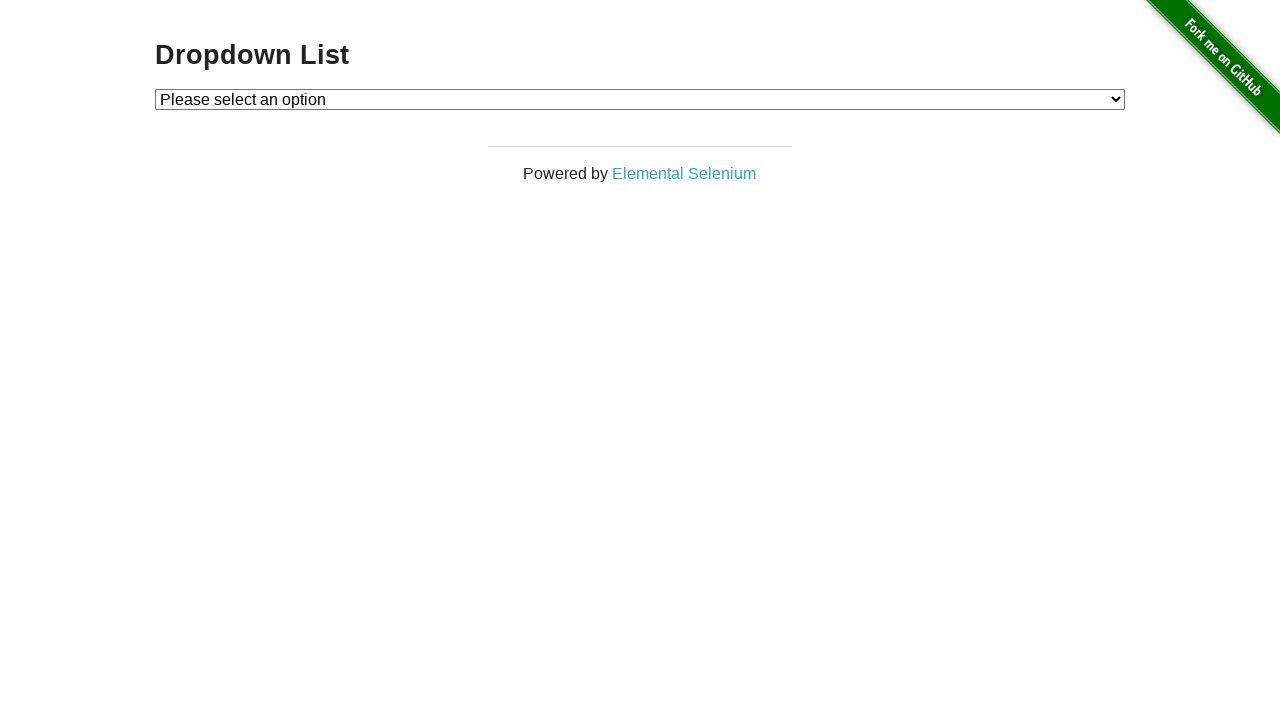

Located classic dropdown element
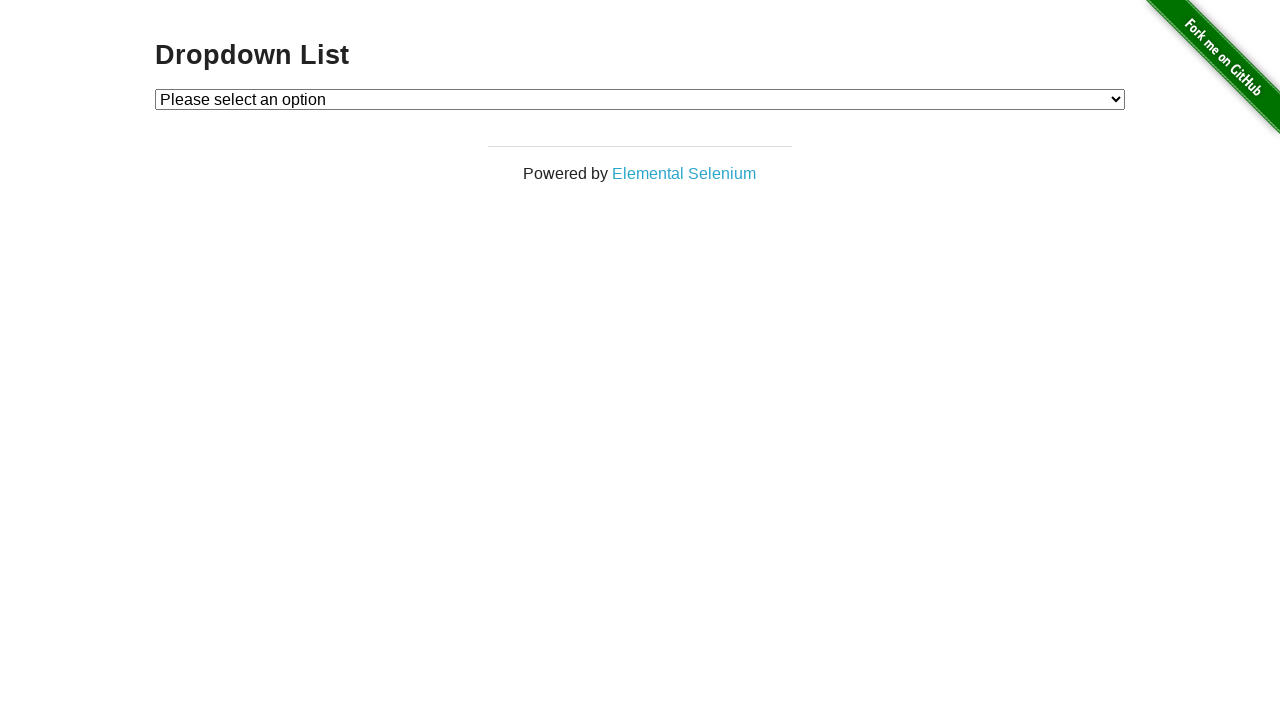

Retrieved all dropdown options
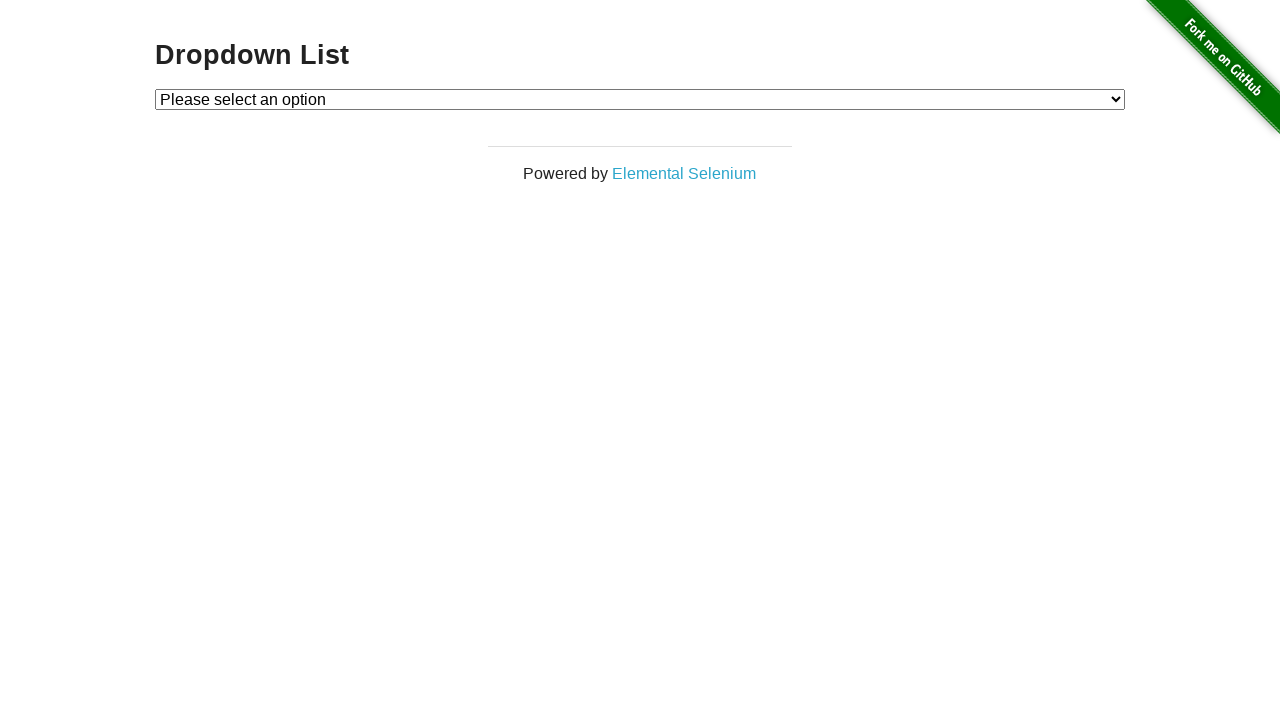

Selected dropdown option: 'Please select an option' on xpath=//select[@id='dropdown']
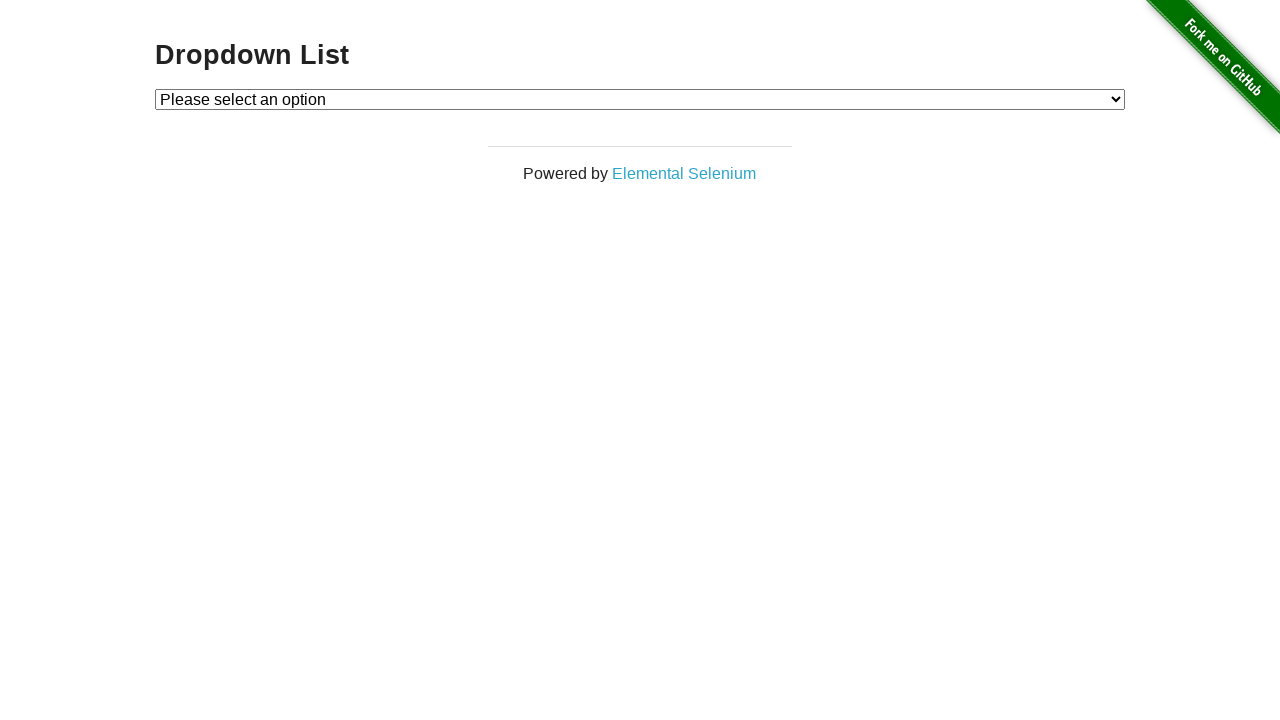

Selected dropdown option: 'Option 1' on xpath=//select[@id='dropdown']
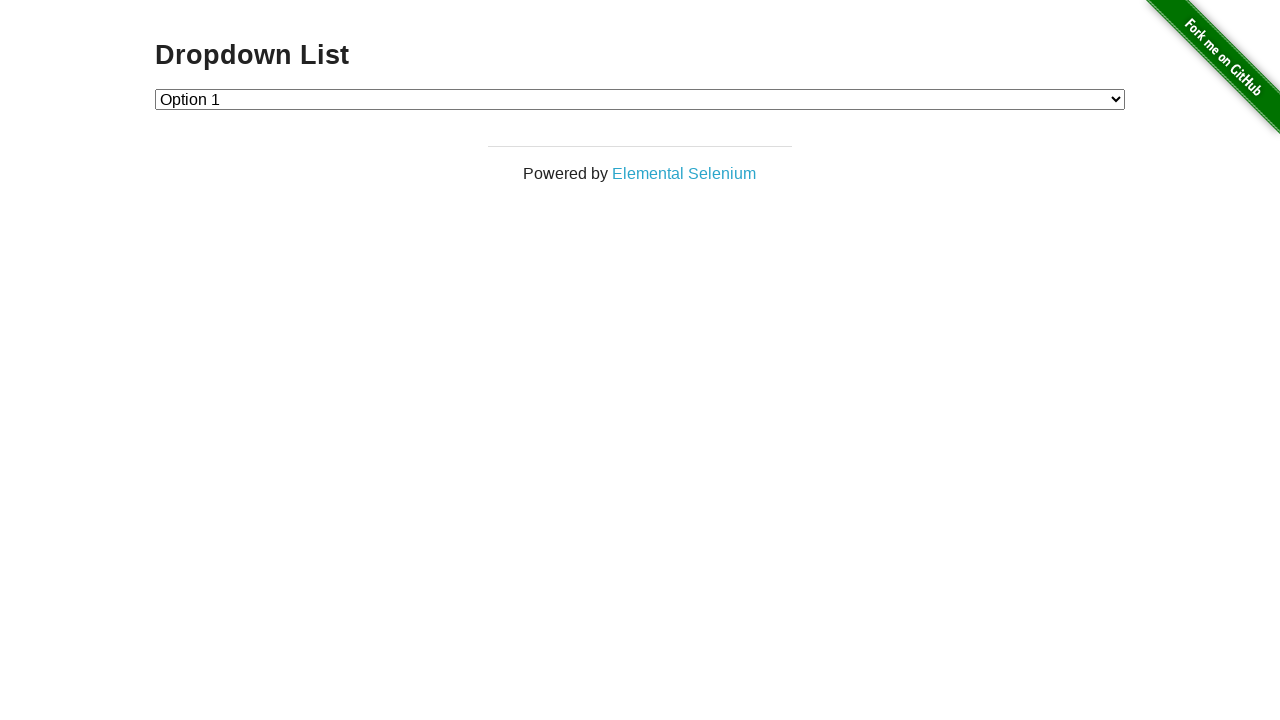

Selected dropdown option: 'Option 2' on xpath=//select[@id='dropdown']
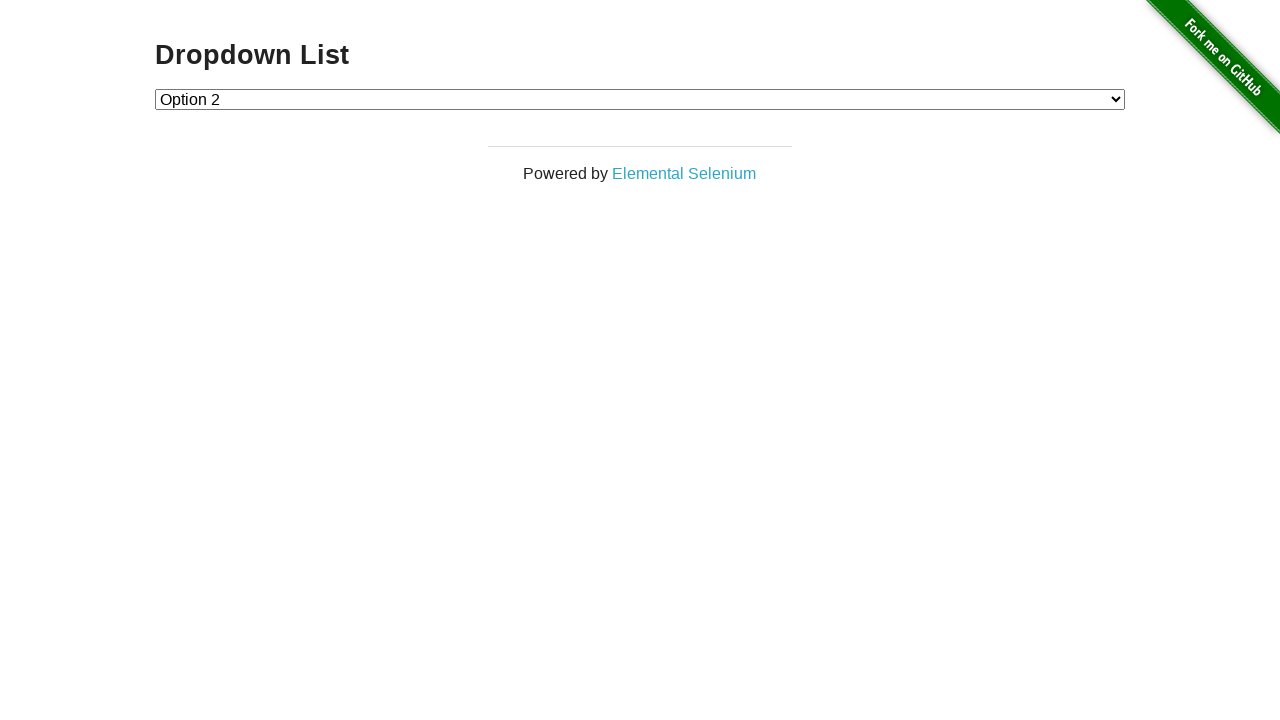

Navigated to keyboard input page
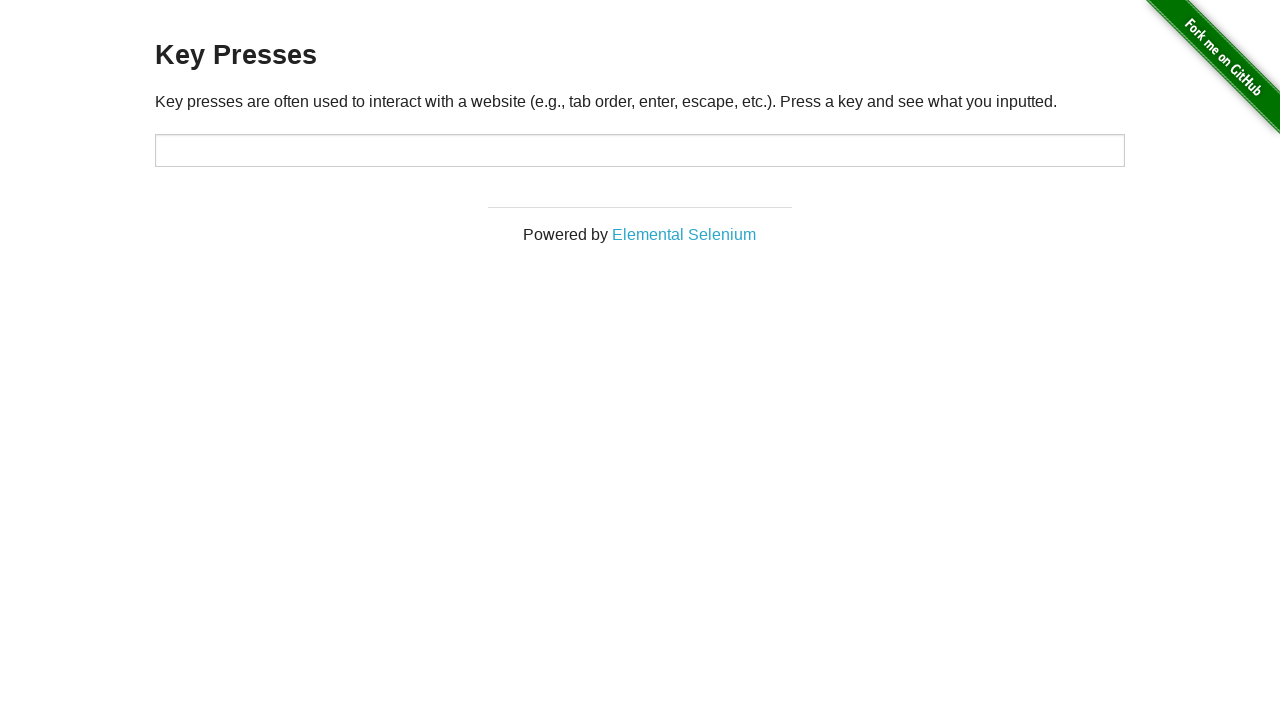

Filled keyboard input field with text on xpath=//input[@id='target']
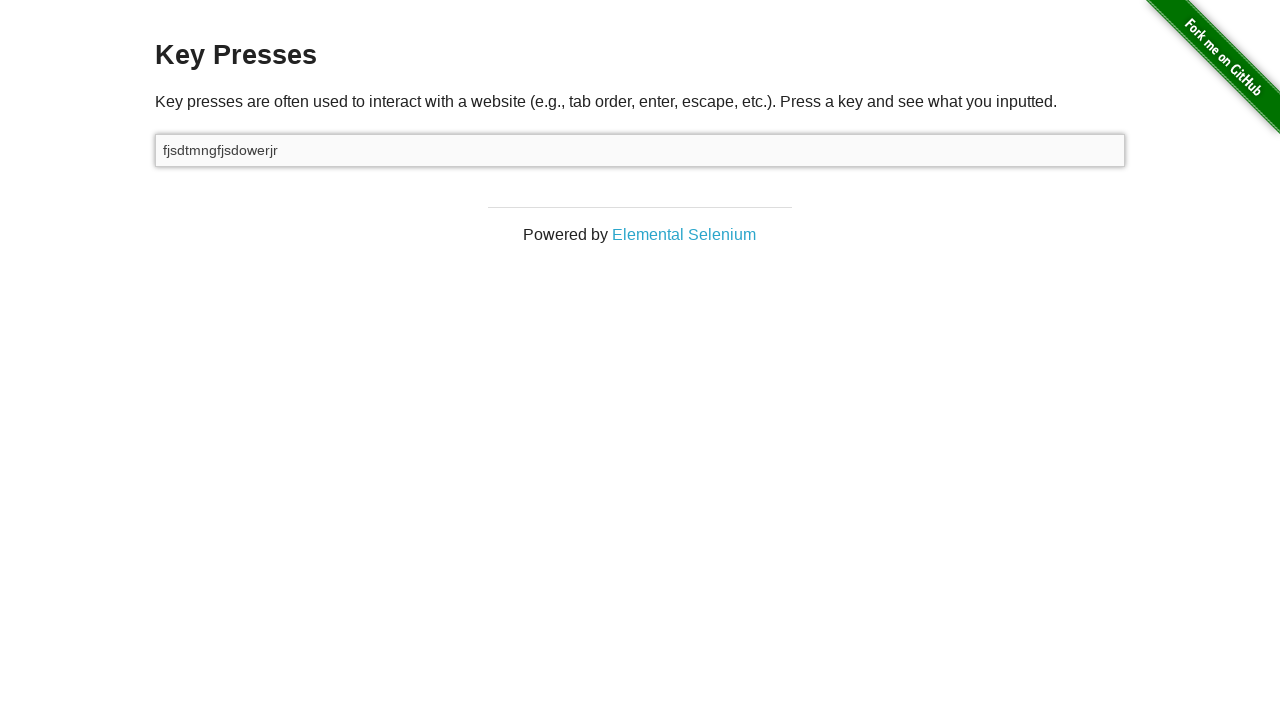

Selected all text in keyboard input field using Ctrl+A on xpath=//input[@id='target']
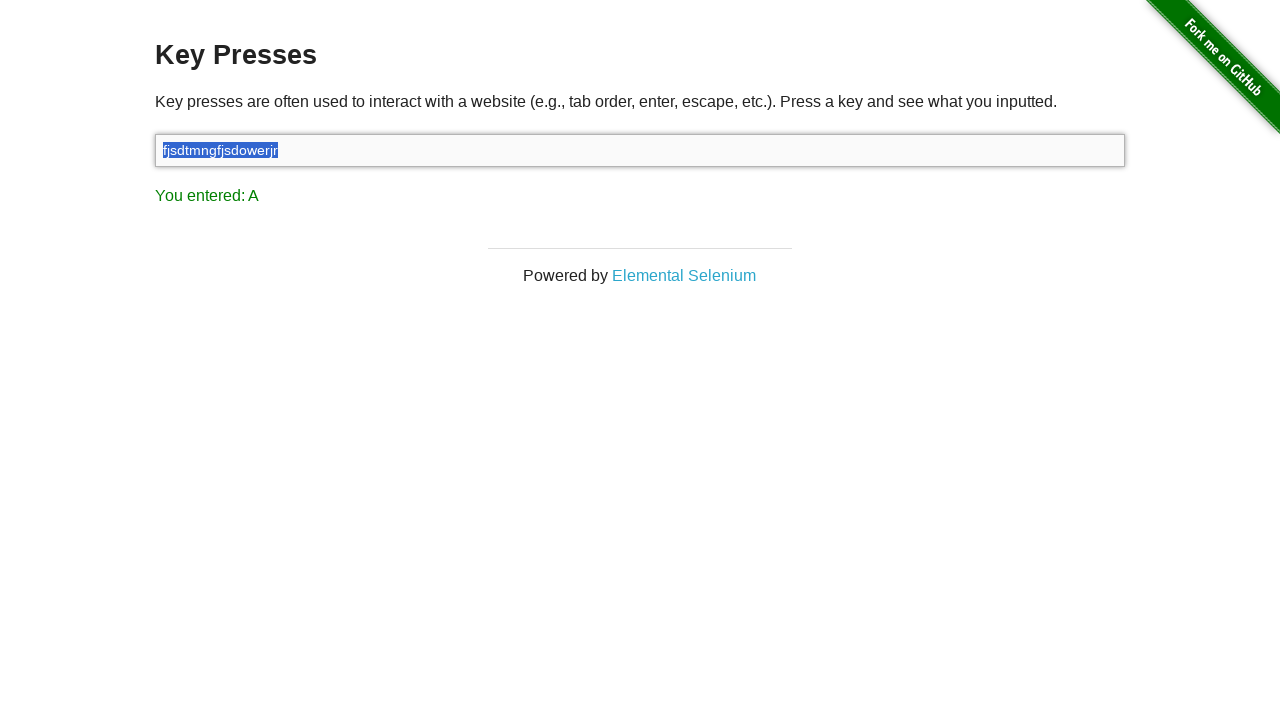

Deleted all selected text using Backspace on xpath=//input[@id='target']
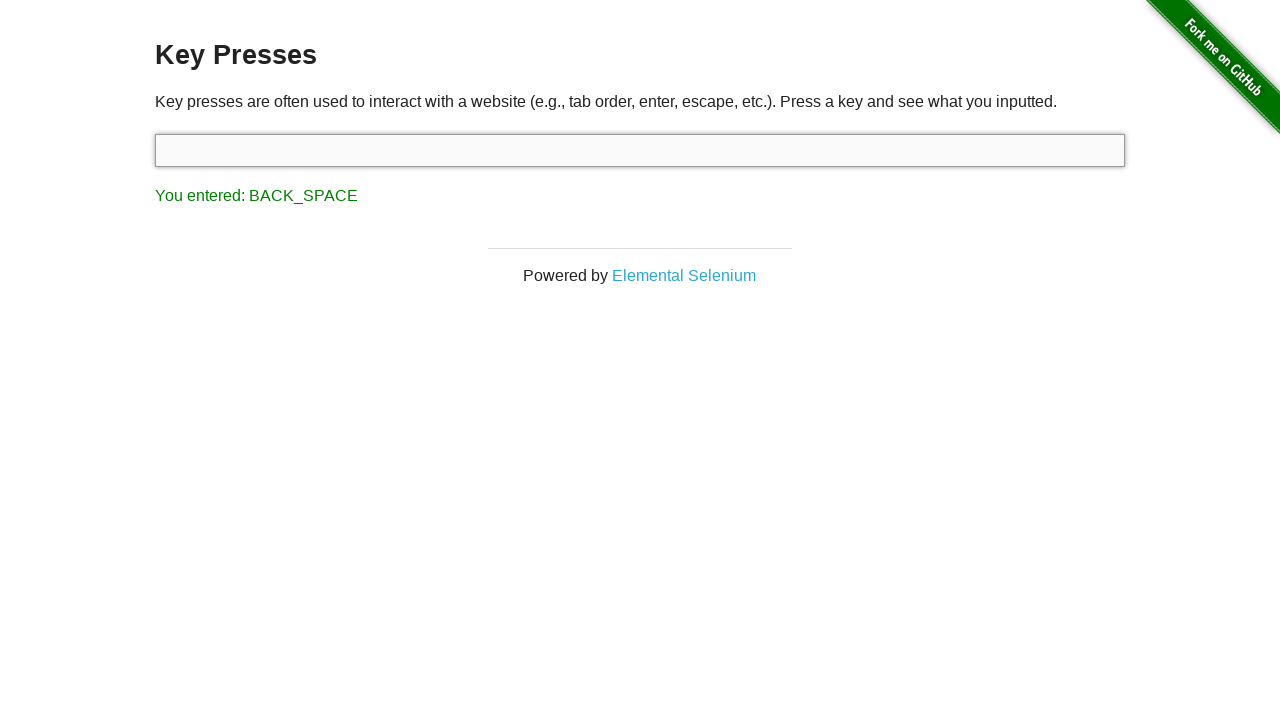

Navigated to modern dropdown page
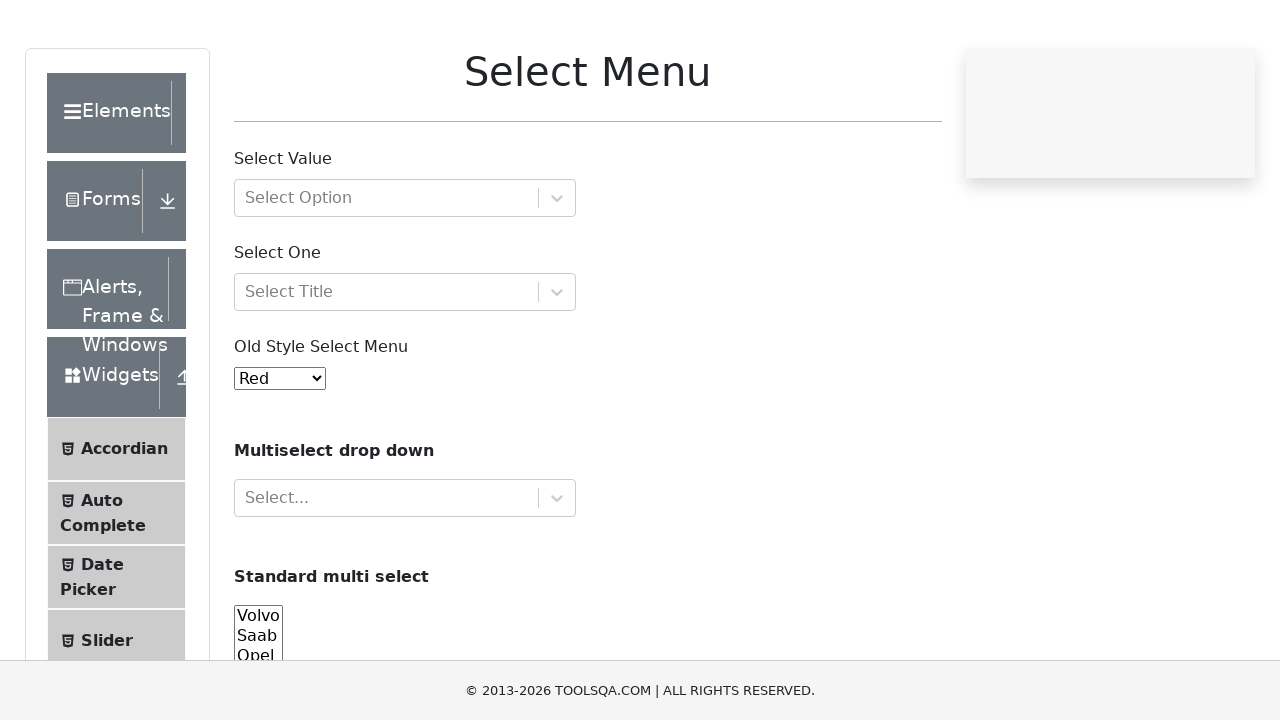

Clicked on modern dropdown to open it at (405, 368) on xpath=//div[@id='selectOne']
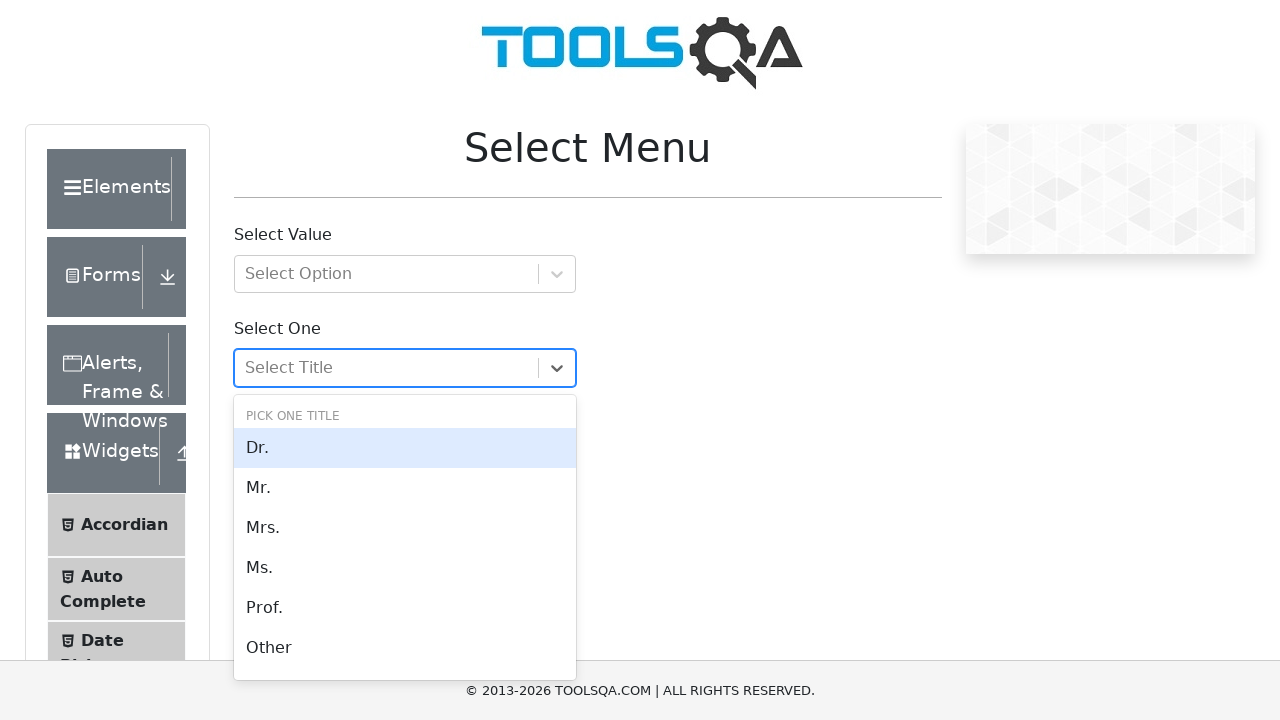

Selected 'Prof.' option from modern dropdown at (405, 608) on xpath=//div[contains(text(), 'Prof.')]
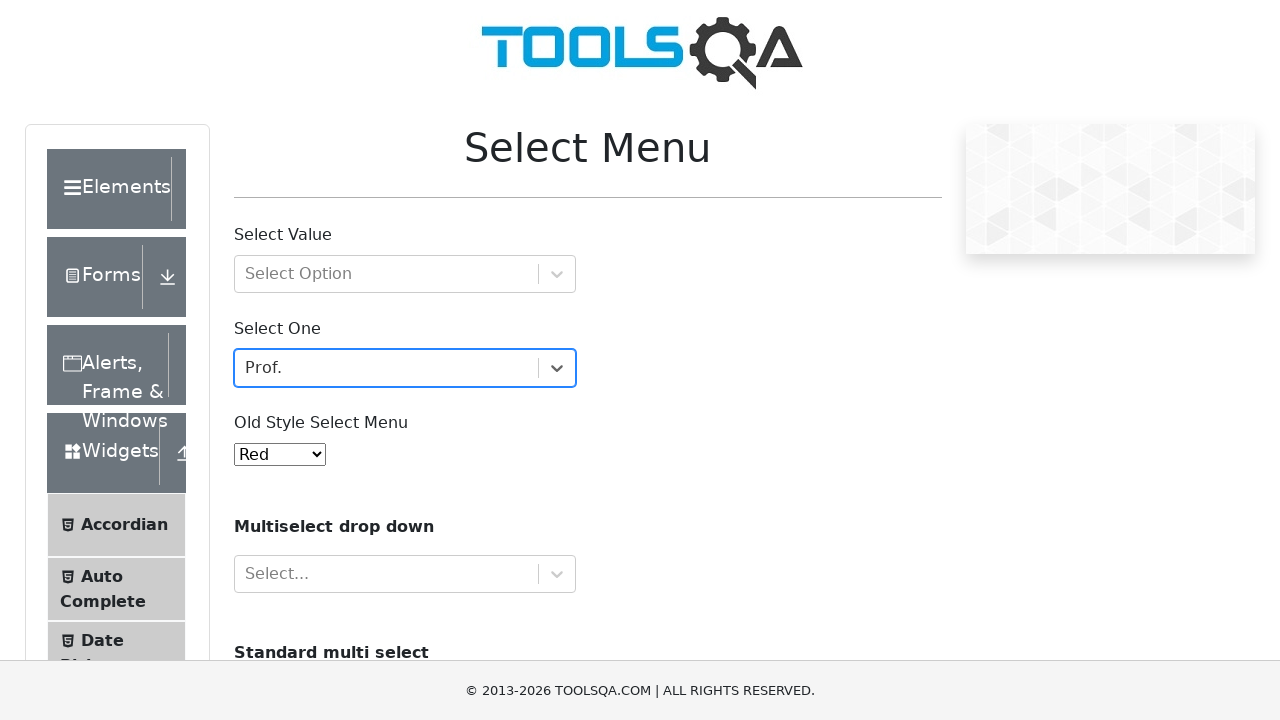

Navigated to multiselect dropdown page
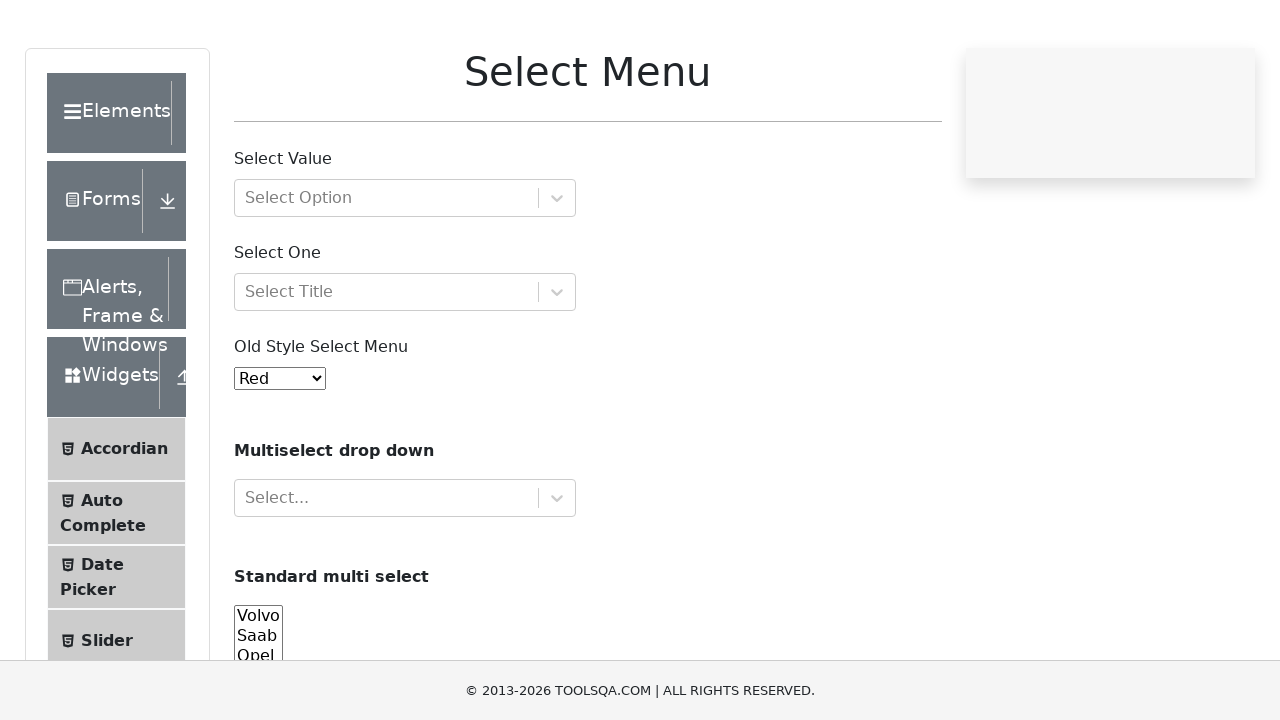

Filled multiselect input field with 'Green' on xpath=//input[@id='react-select-4-input']
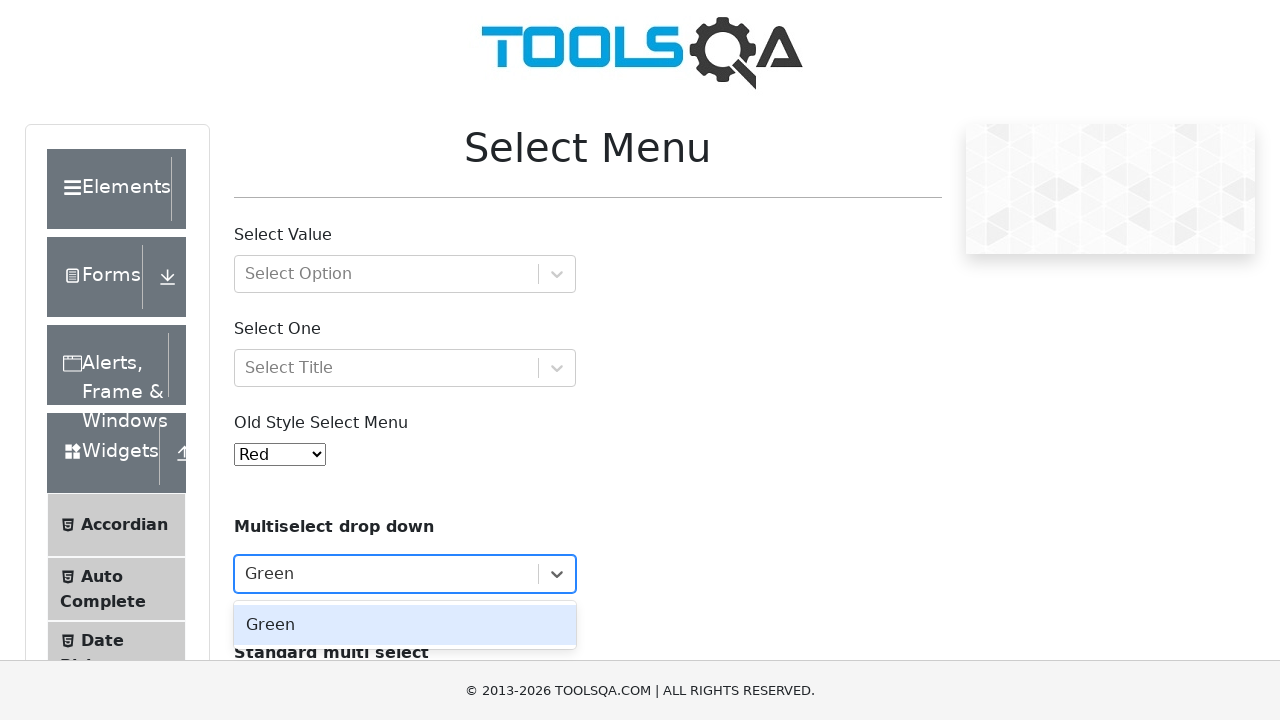

Pressed Enter to confirm selection of 'Green' option on xpath=//input[@id='react-select-4-input']
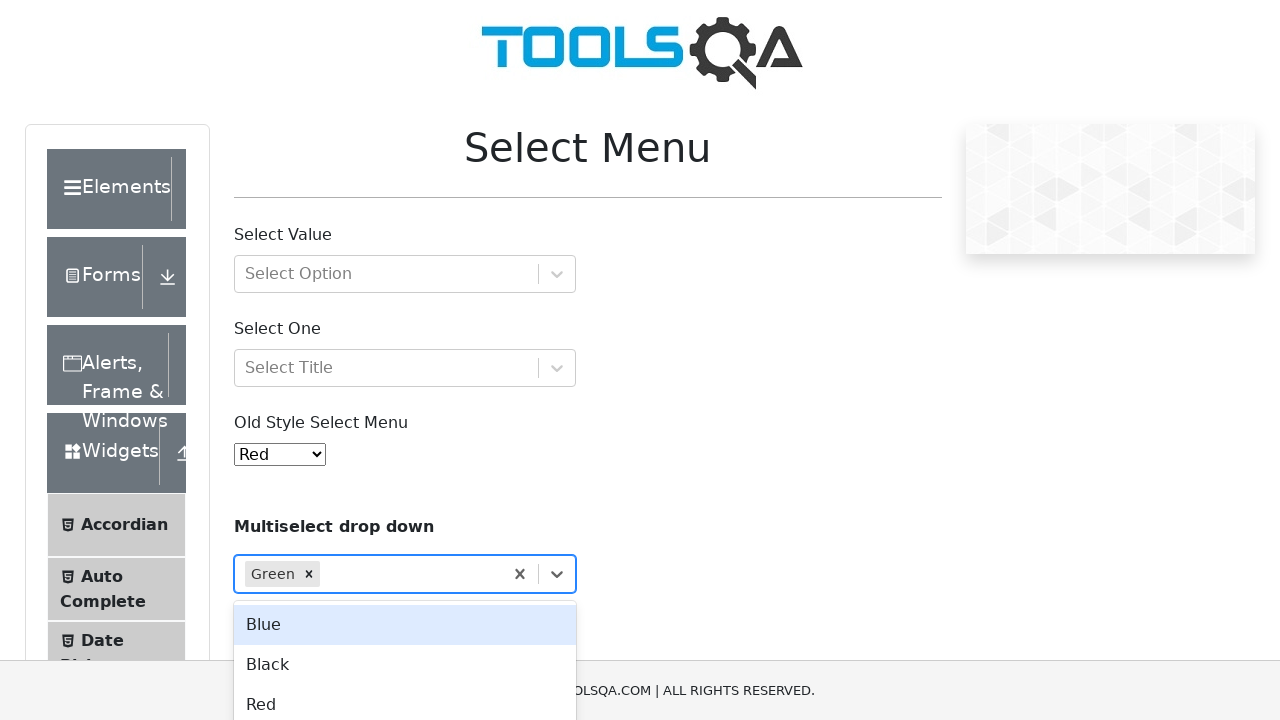

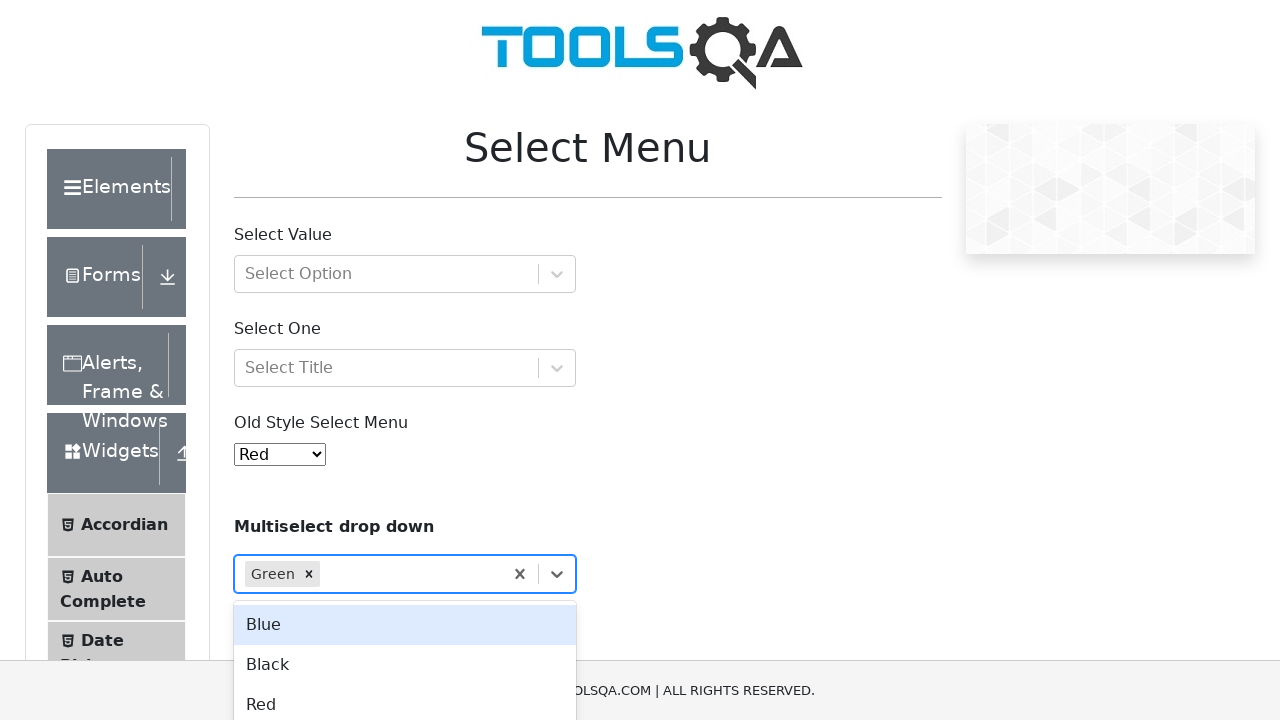